Tests select dropdown by selecting options using different methods

Starting URL: https://www.tutorialspoint.com/selenium/practice/select-menu.php

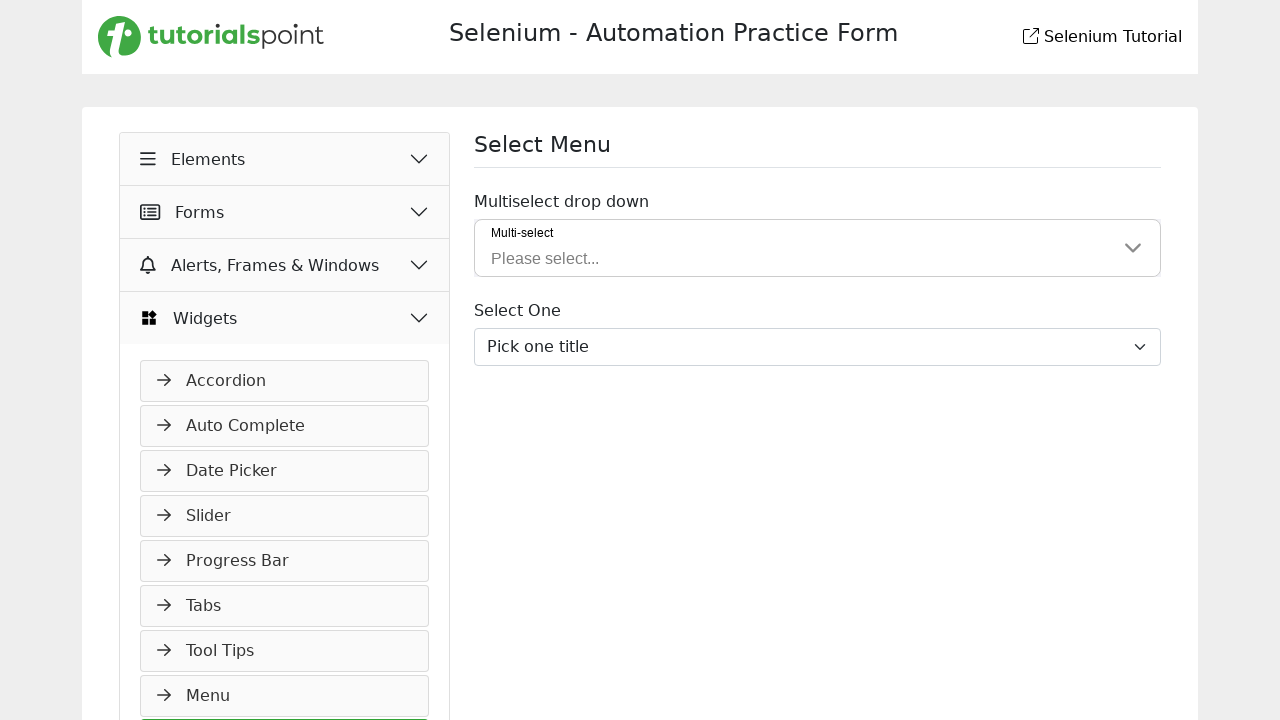

Waited for select element #inputGroupSelect03 to load
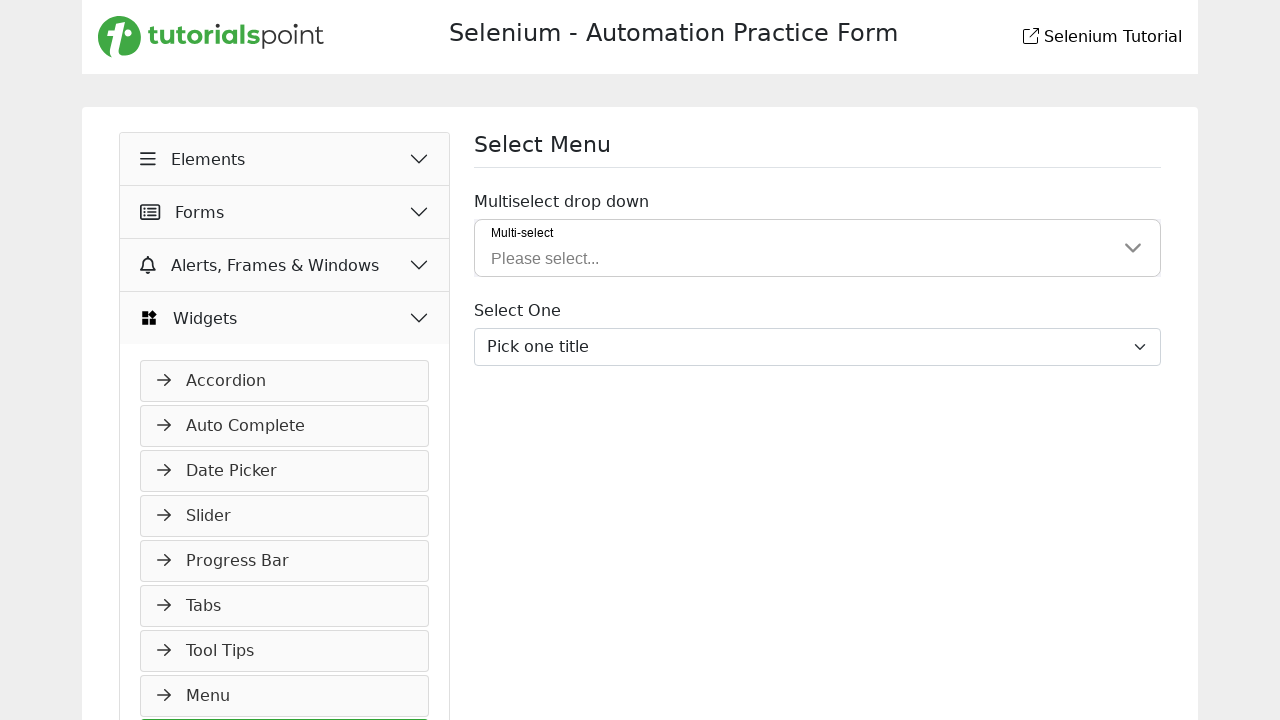

Selected option at index 3 from select dropdown on #inputGroupSelect03
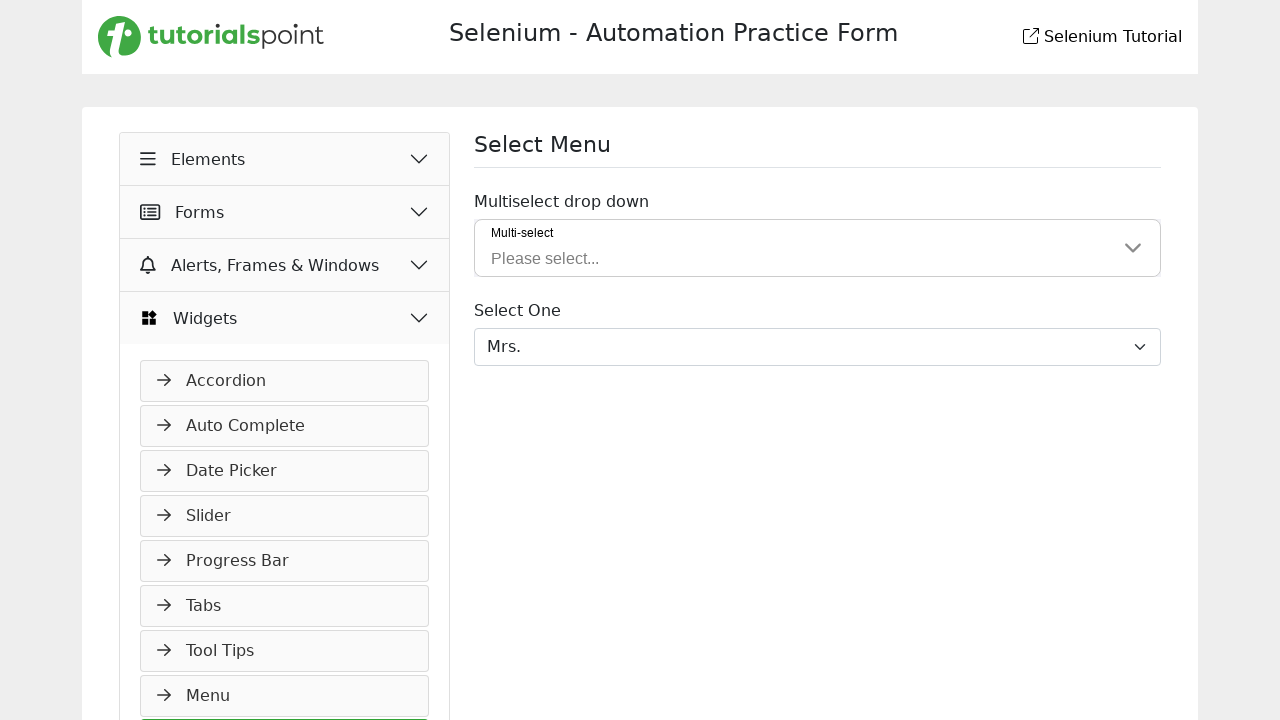

Selected option with label 'Proof.' from select dropdown on #inputGroupSelect03
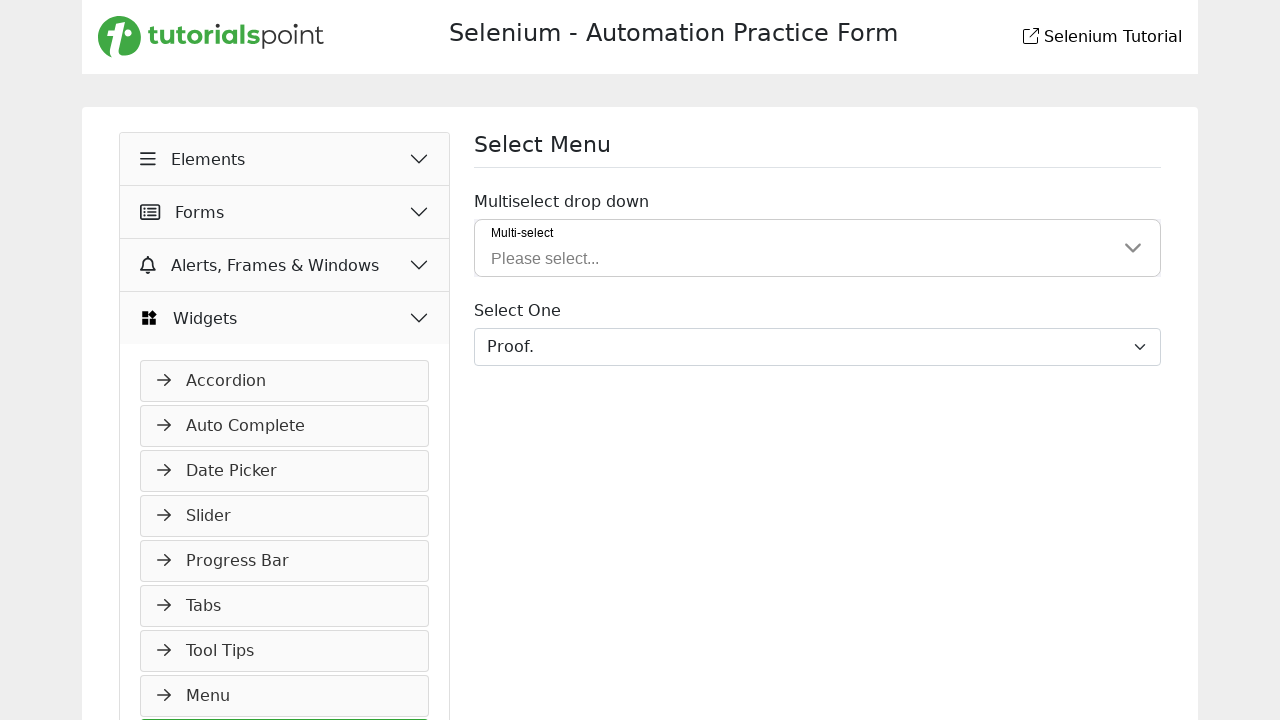

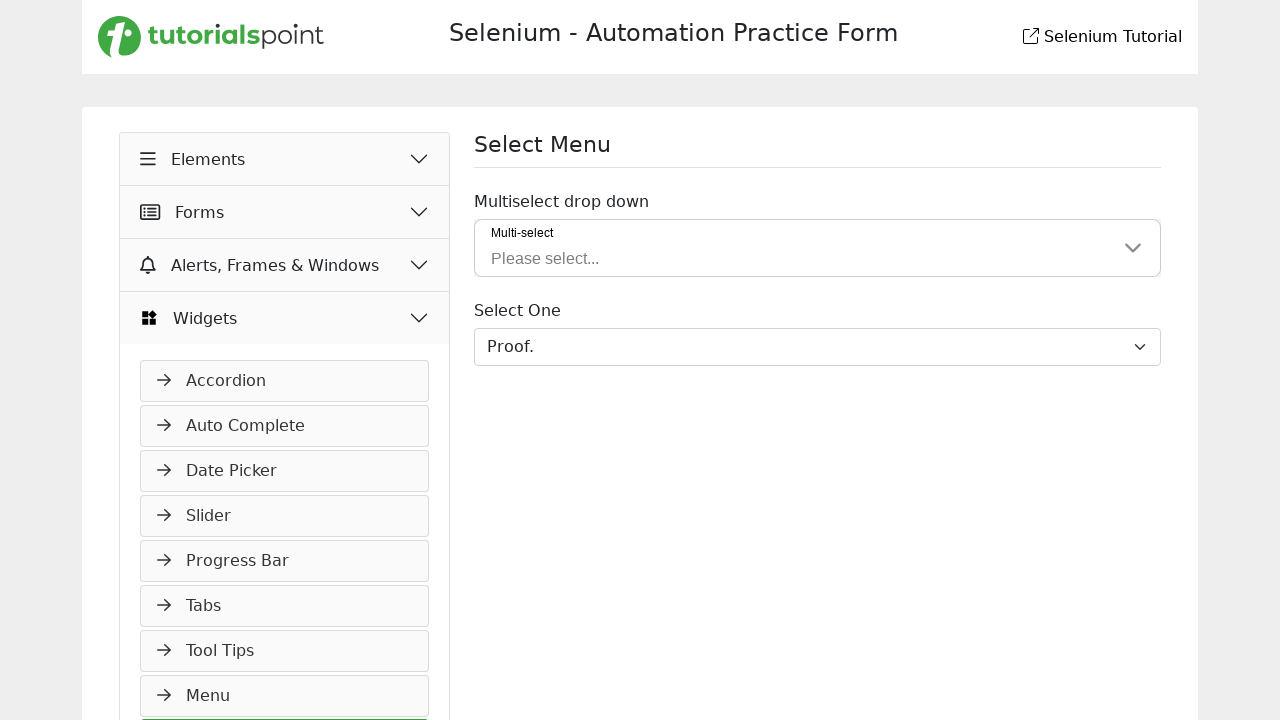